Tests that the counter displays the current number of todo items as items are added.

Starting URL: https://demo.playwright.dev/todomvc

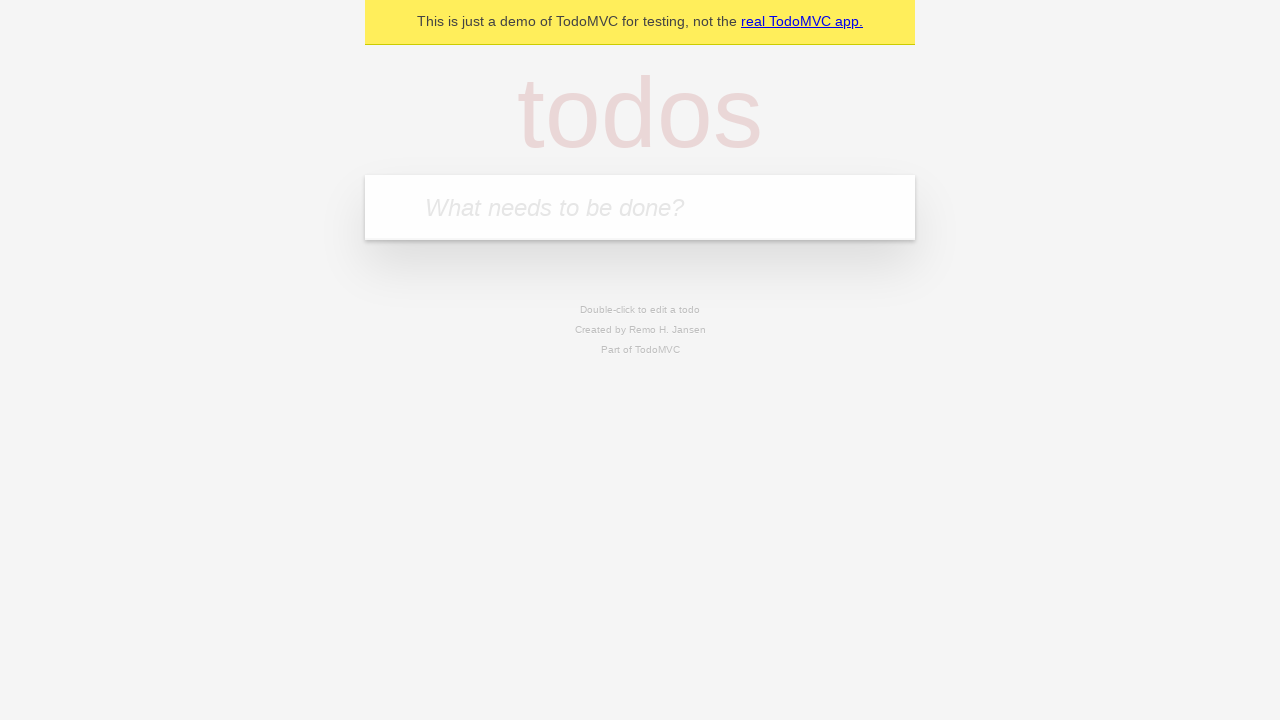

Filled todo input with 'buy some cheese' on internal:attr=[placeholder="What needs to be done?"i]
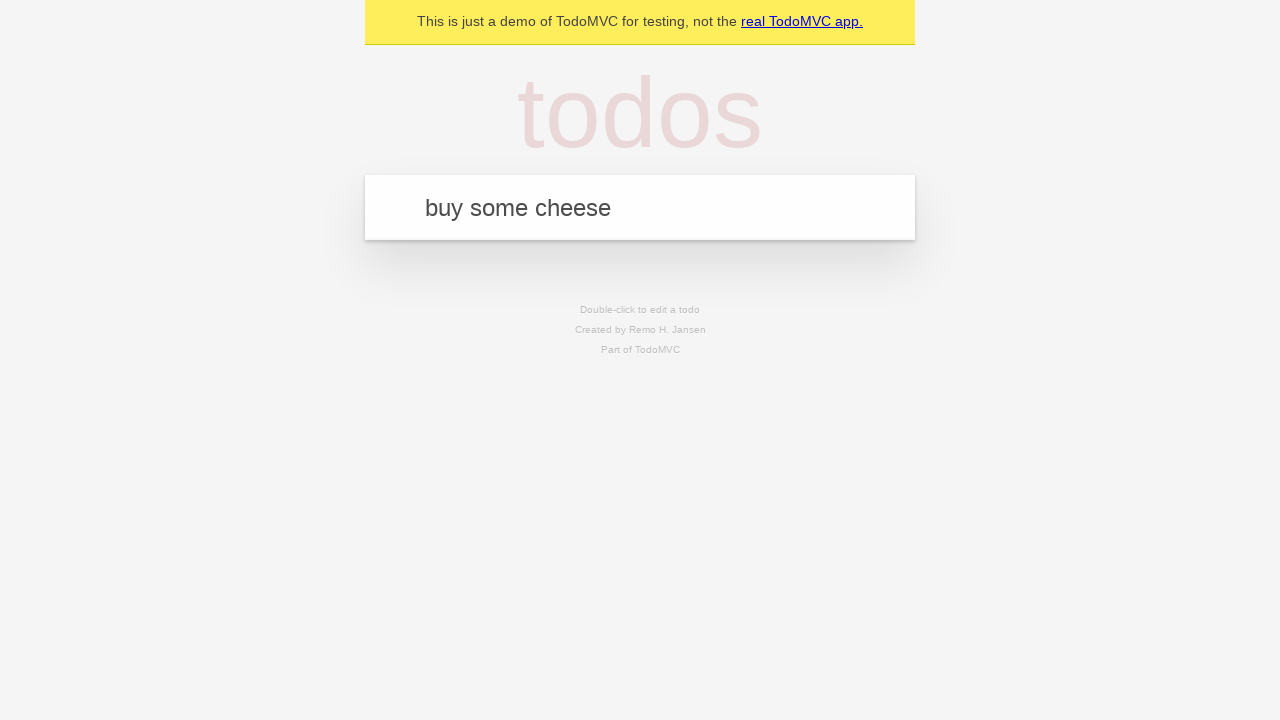

Pressed Enter to add first todo item on internal:attr=[placeholder="What needs to be done?"i]
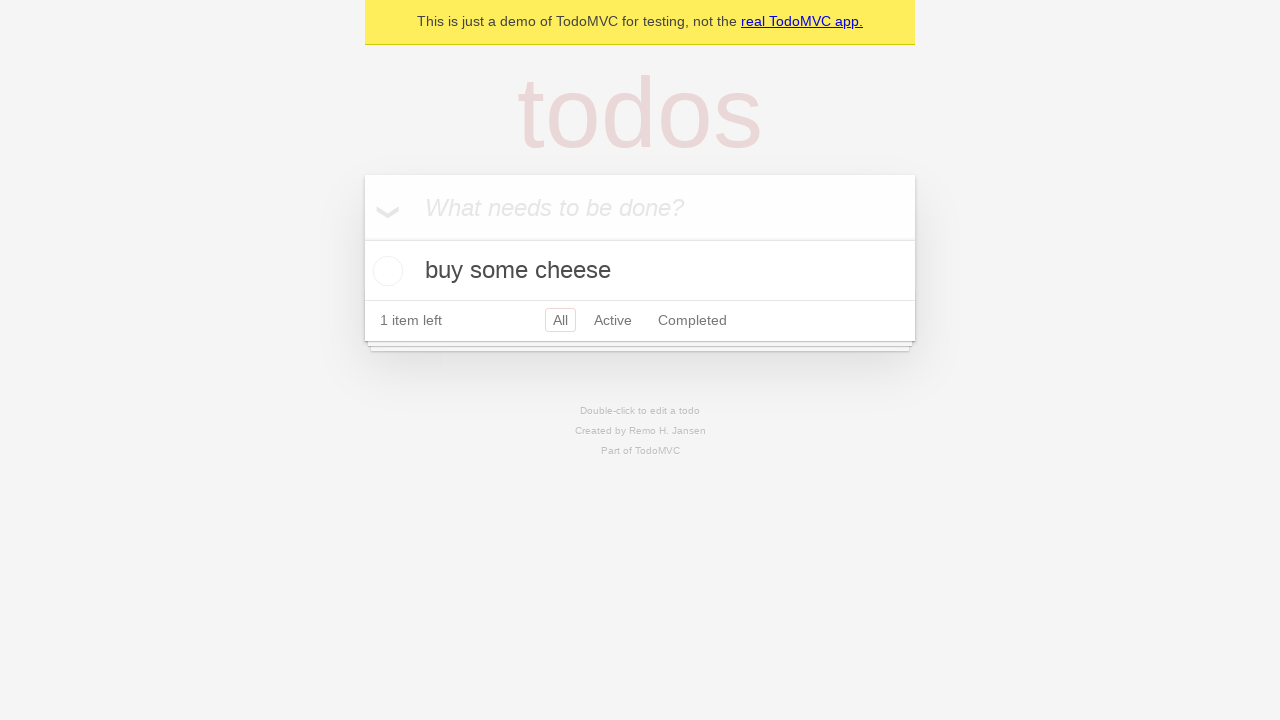

Todo counter element loaded and is visible
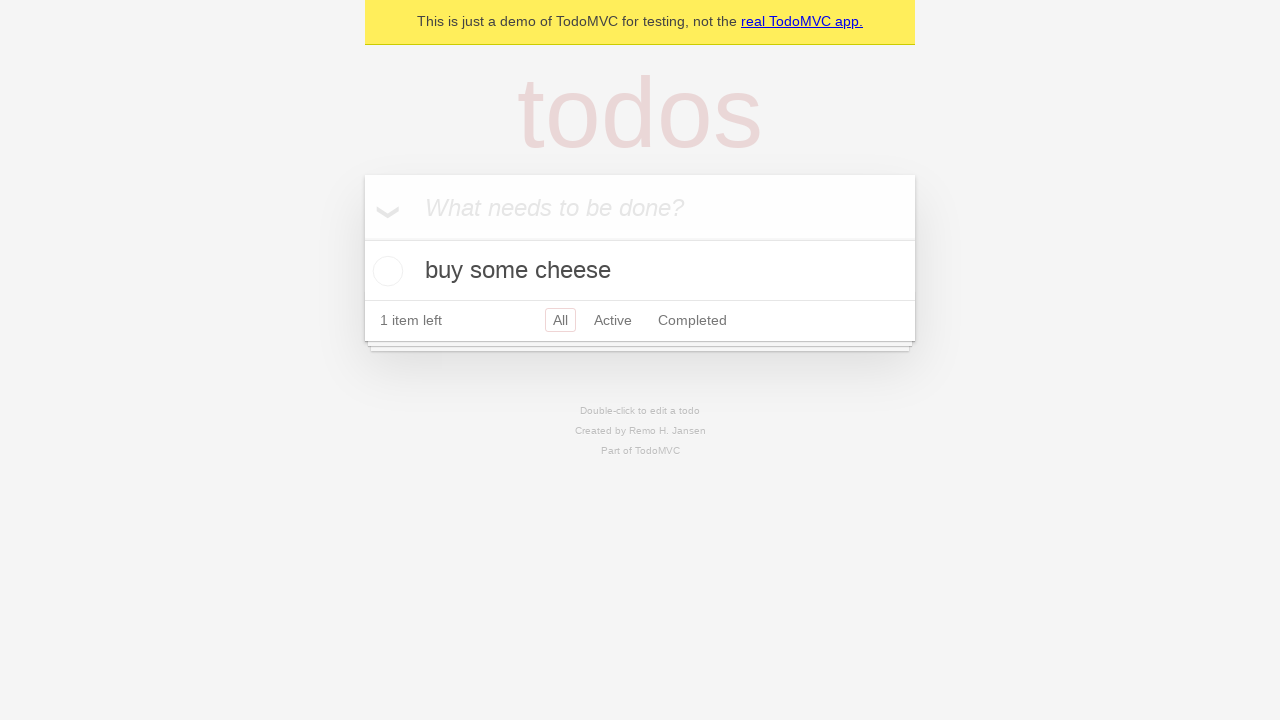

Filled todo input with 'feed the cat' on internal:attr=[placeholder="What needs to be done?"i]
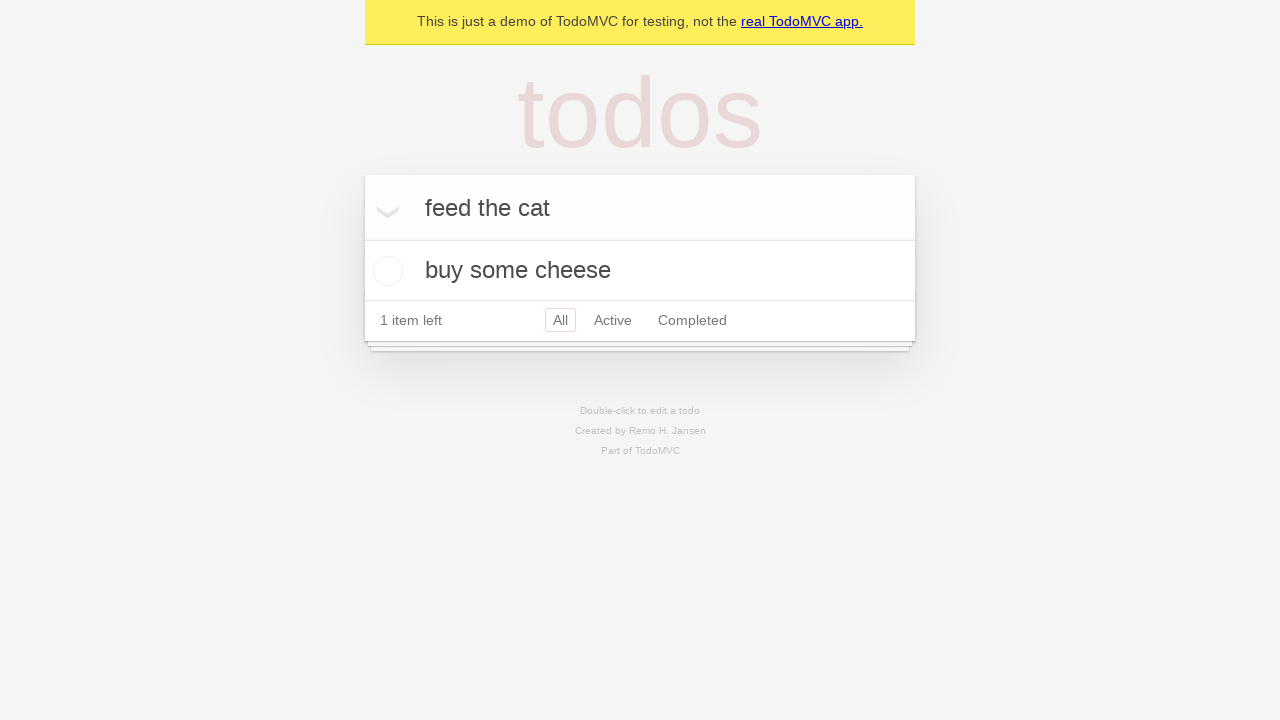

Pressed Enter to add second todo item on internal:attr=[placeholder="What needs to be done?"i]
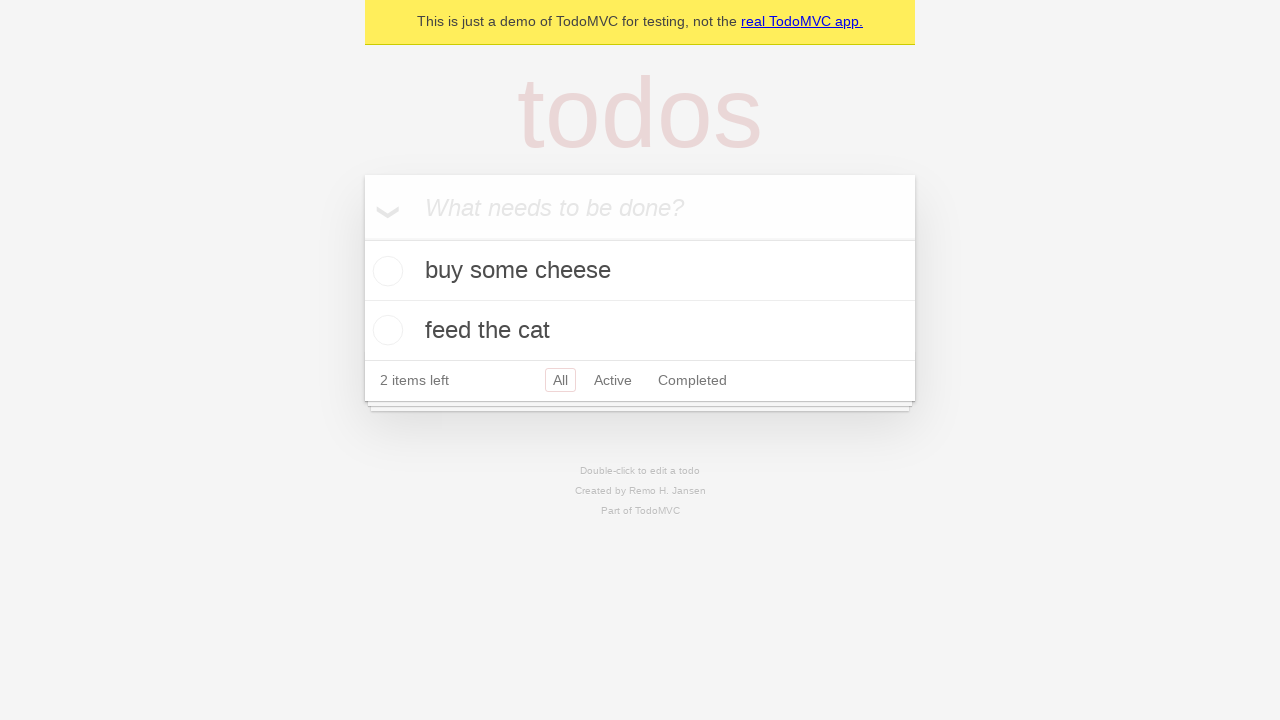

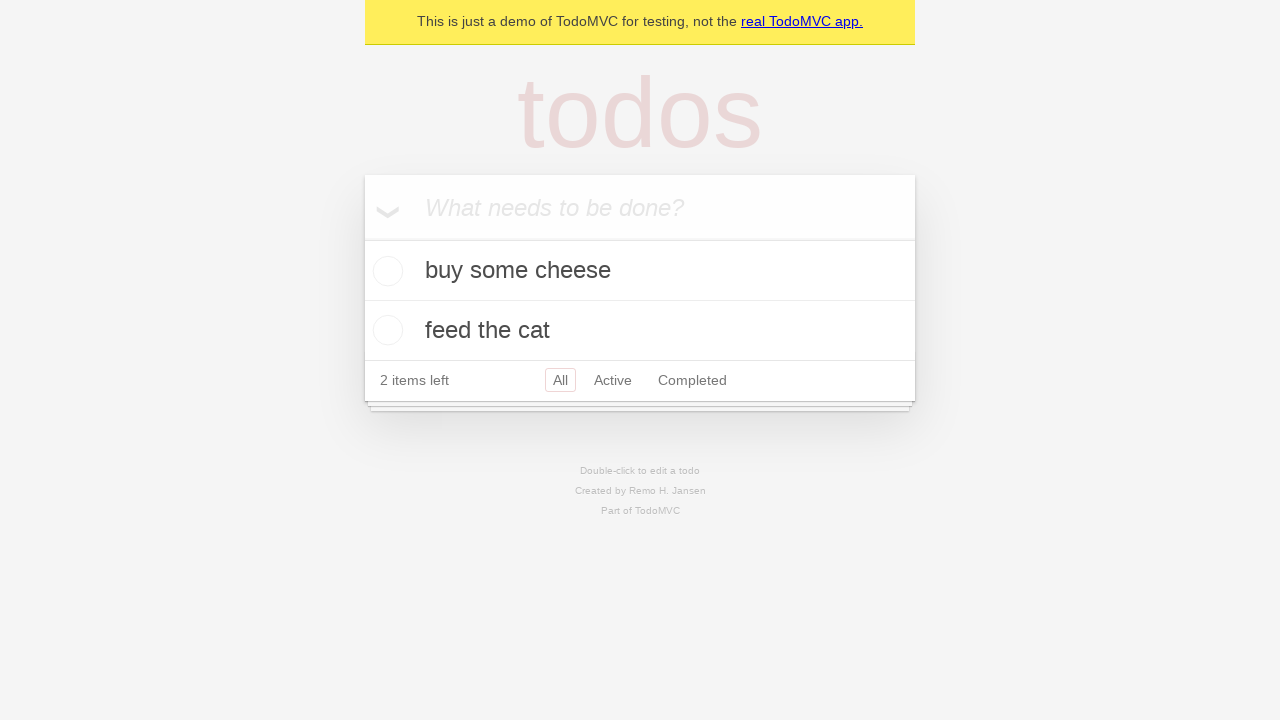